Tests number input field behavior by entering values and using arrow keys to increment/decrement the value, verifying the input correctly handles numeric operations and rejects non-numeric text.

Starting URL: http://the-internet.herokuapp.com/inputs

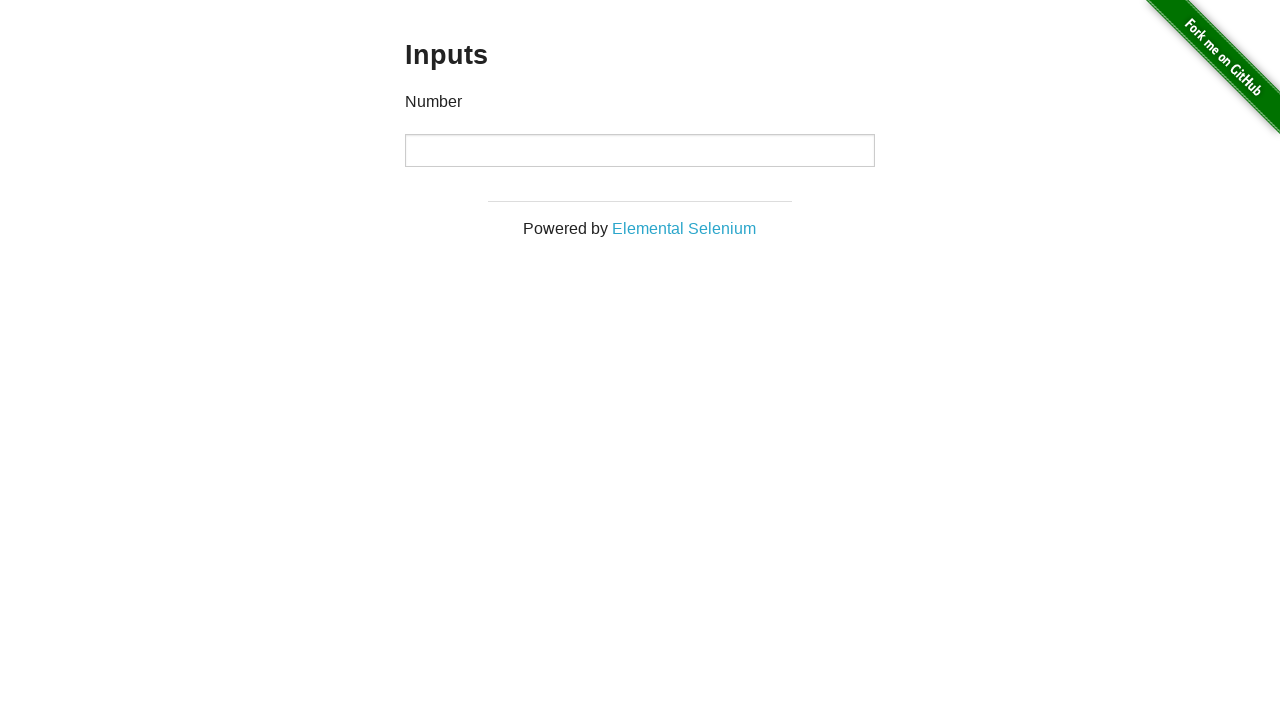

Filled number input with '10' on input
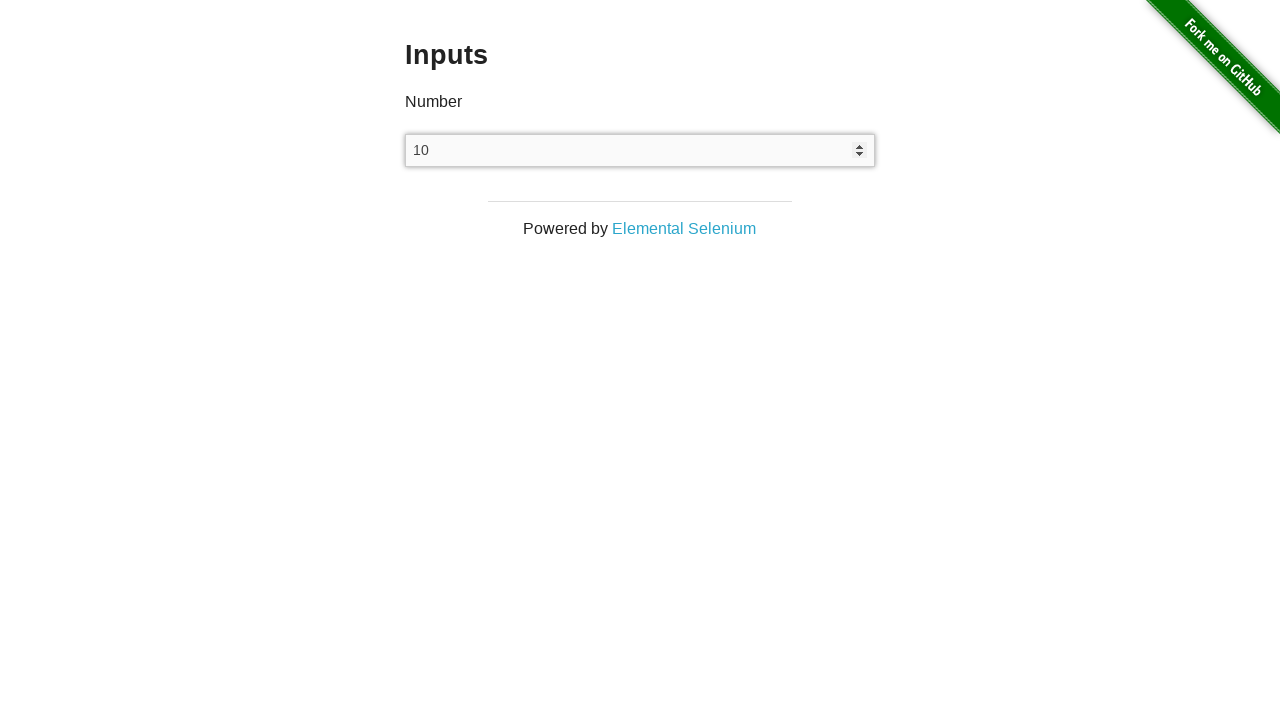

Pressed ArrowUp to increment value on input
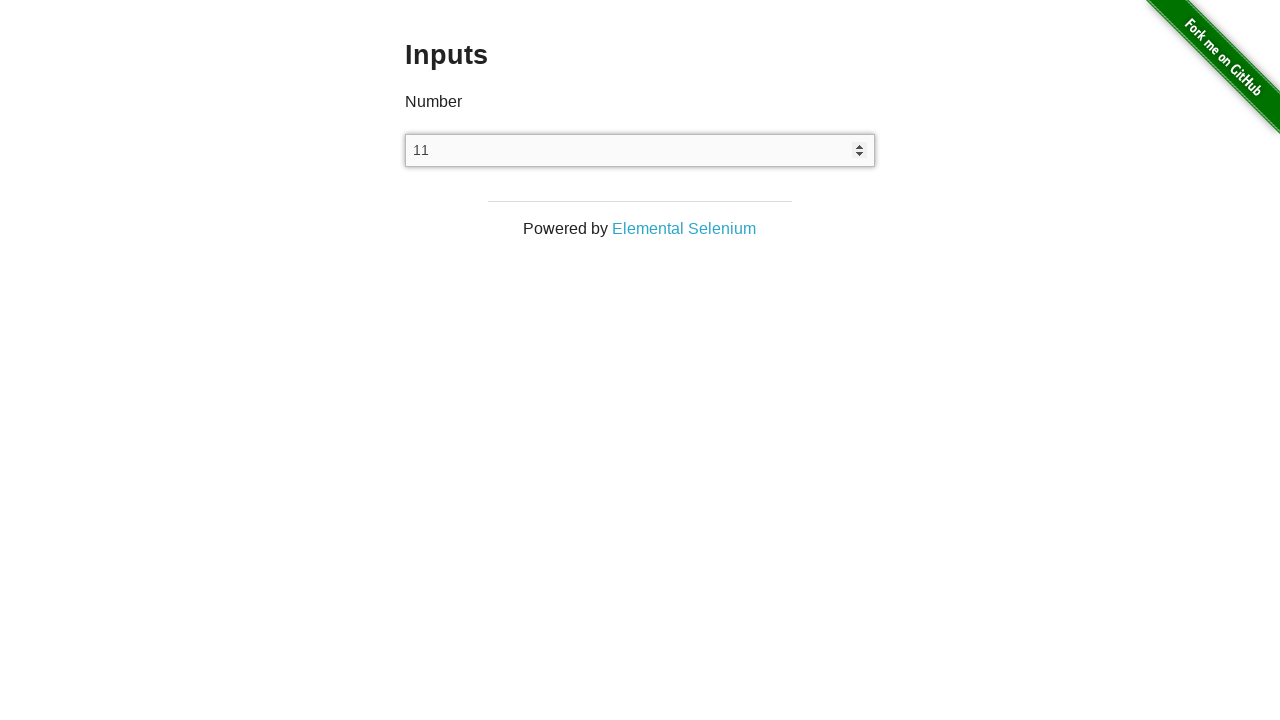

Verified input value incremented to 11
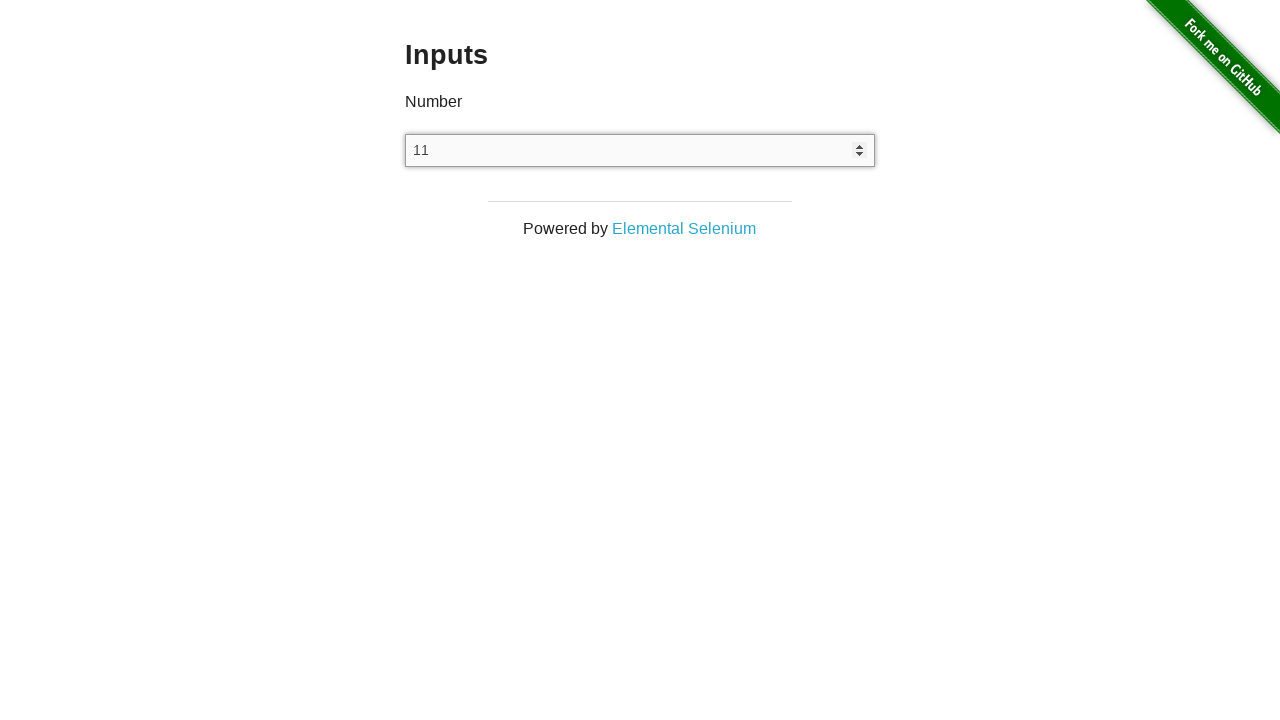

Pressed ArrowDown to decrement value on input
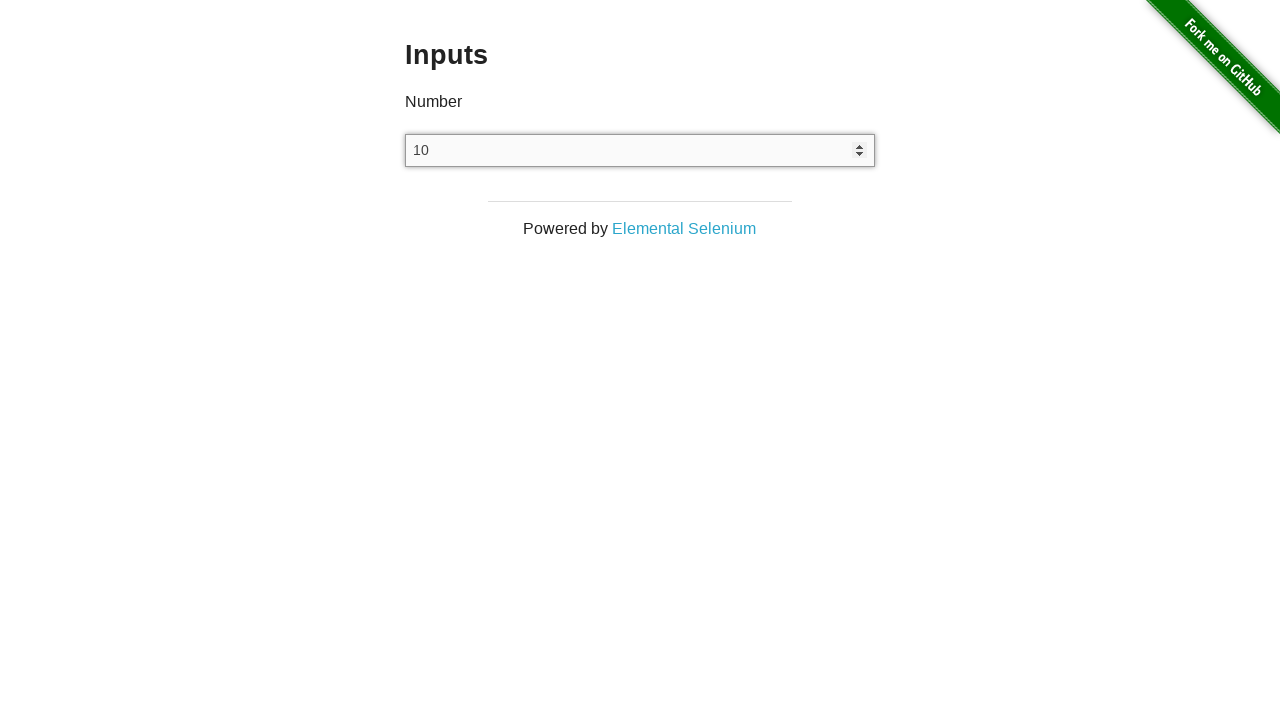

Verified input value decremented to 10
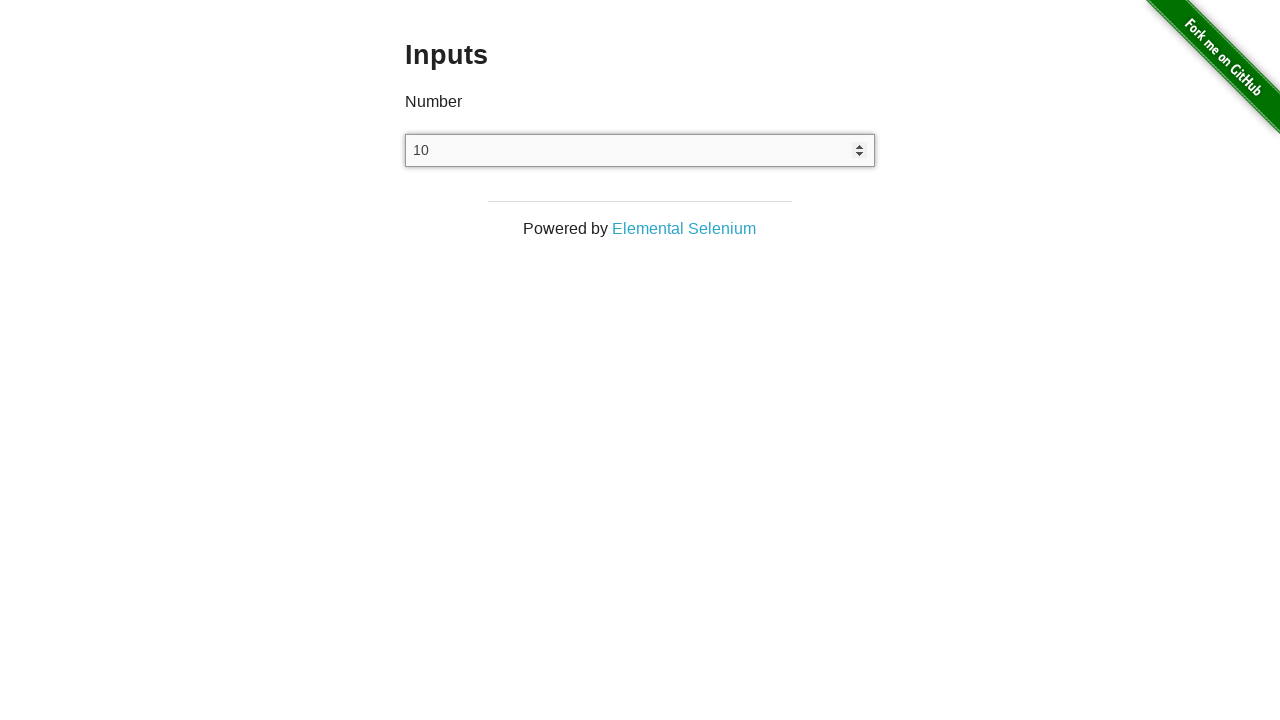

Pressed ArrowDown again to further decrement on input
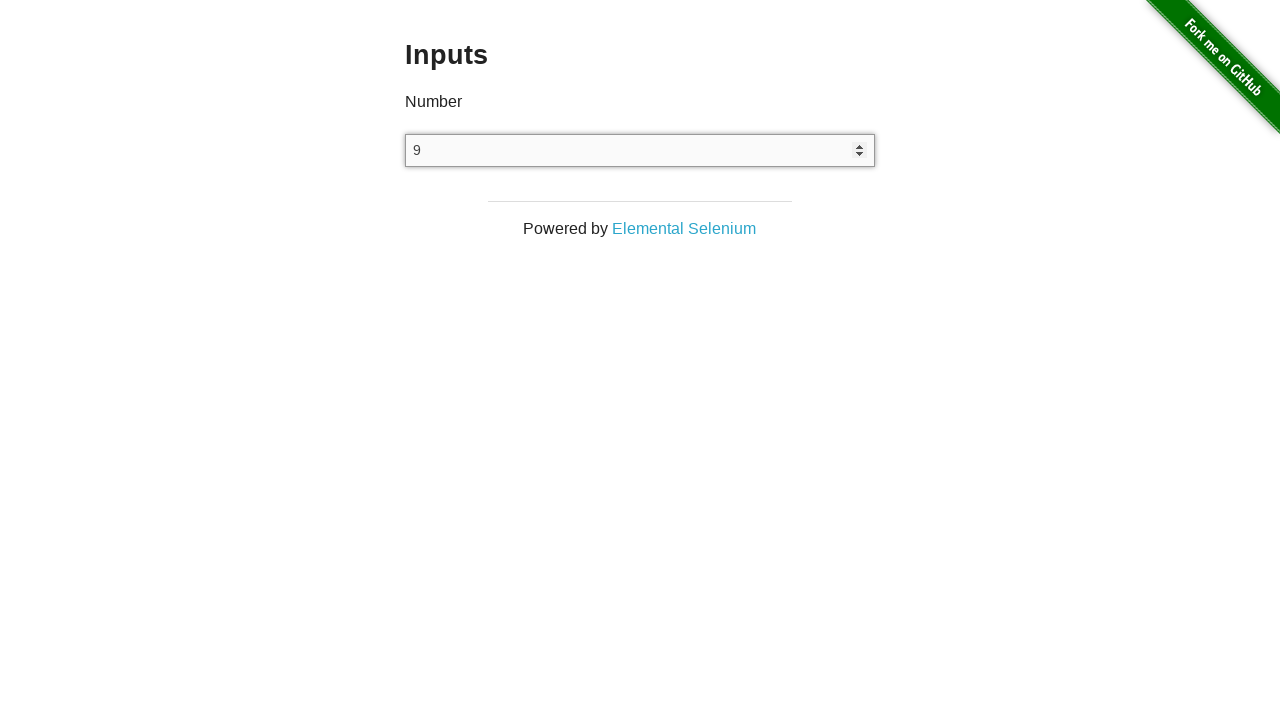

Verified input value is now 9
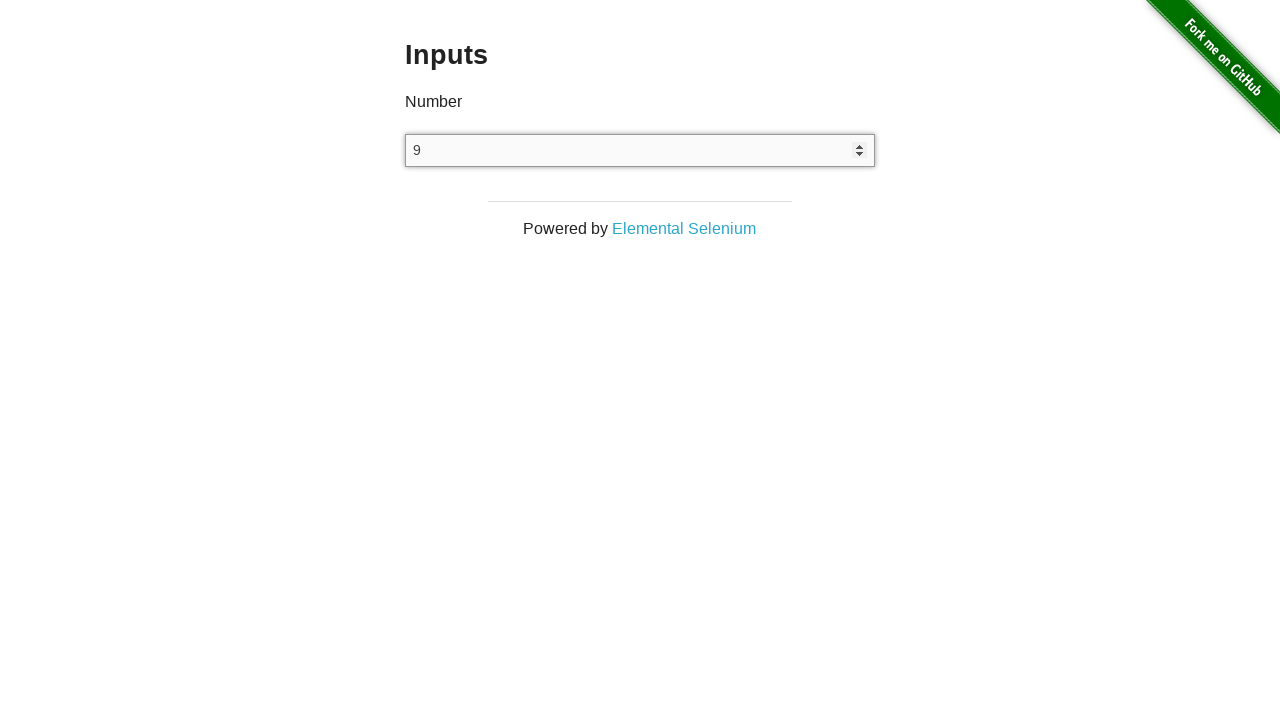

Cleared the input field on input
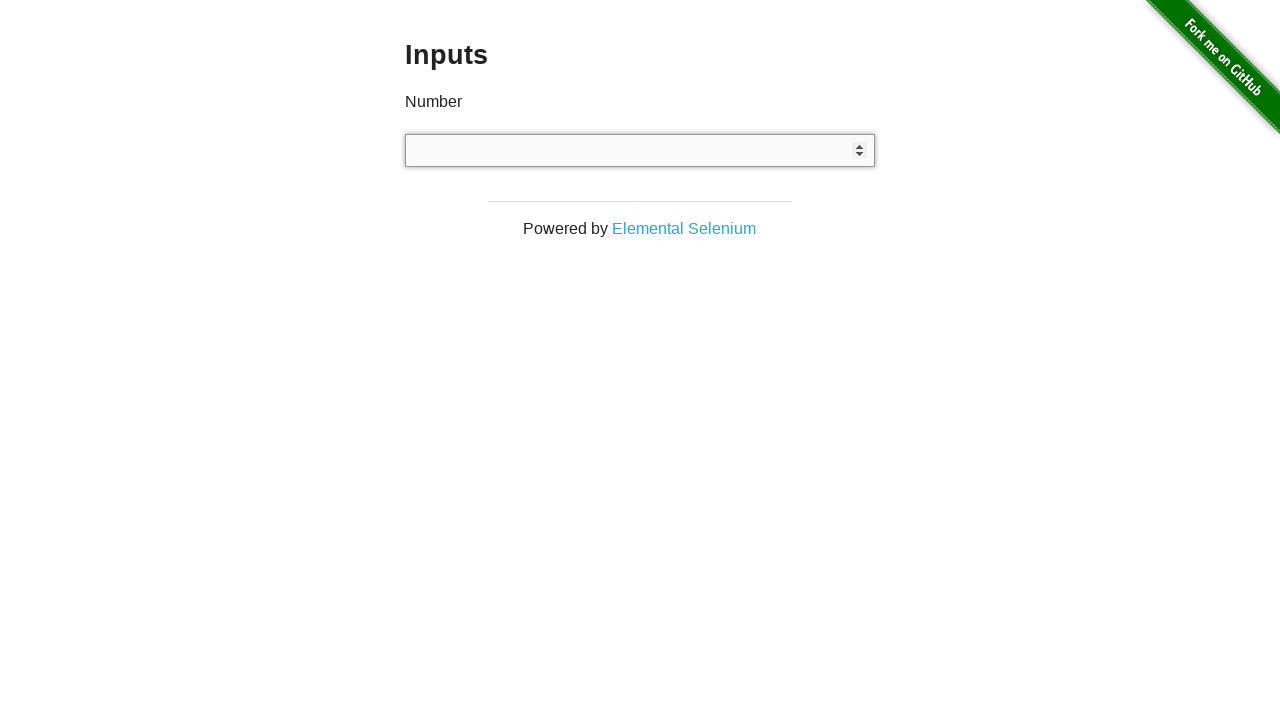

Filled input with '1' on input
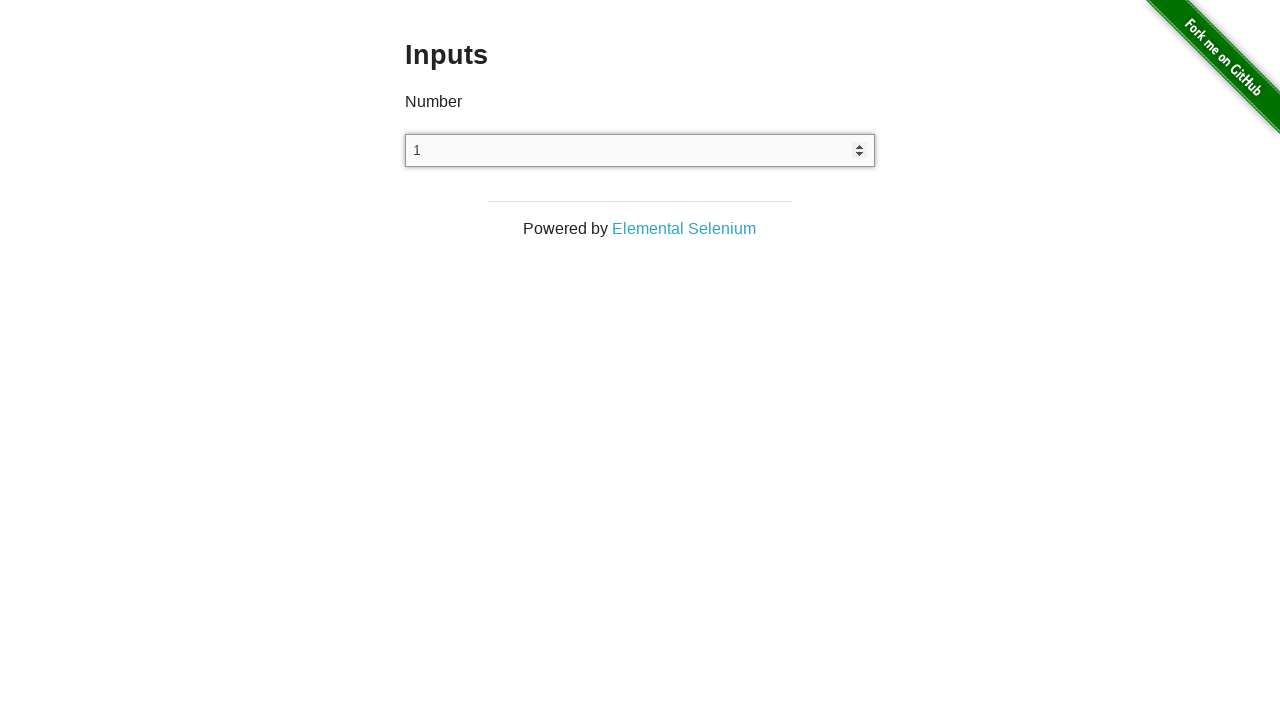

Pressed ArrowUp to increment from 1 on input
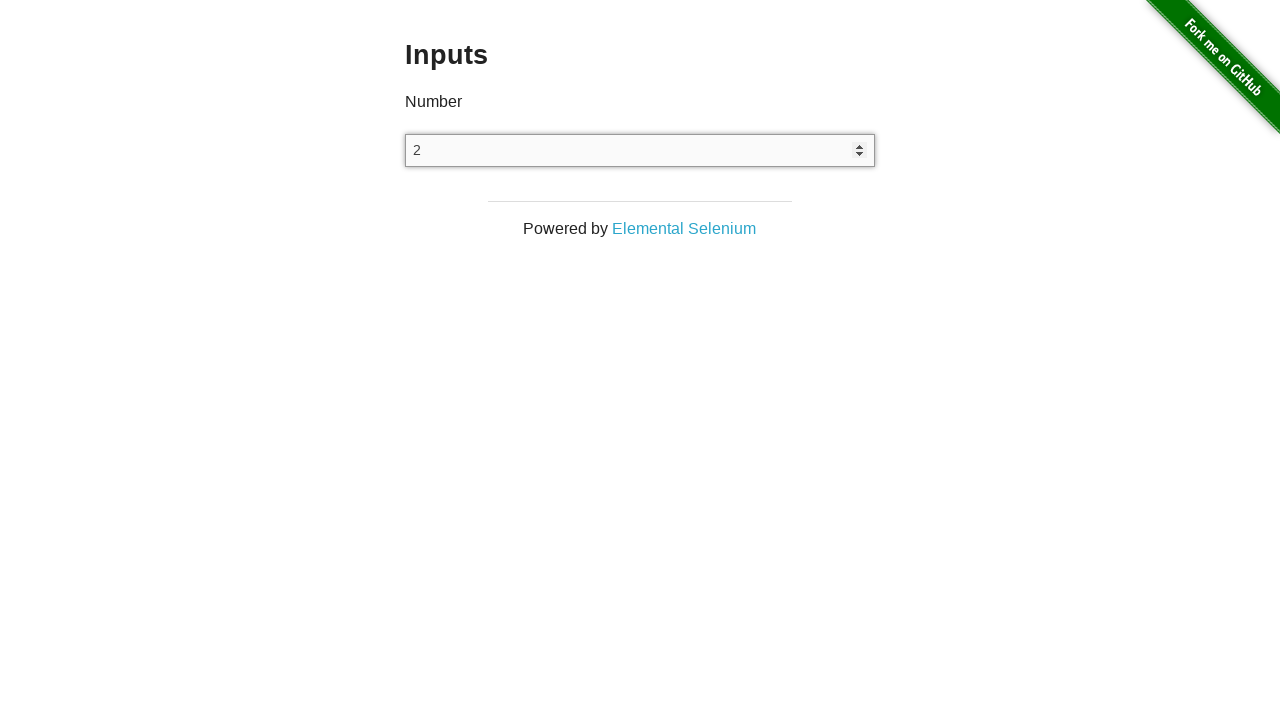

Verified input value incremented to 2
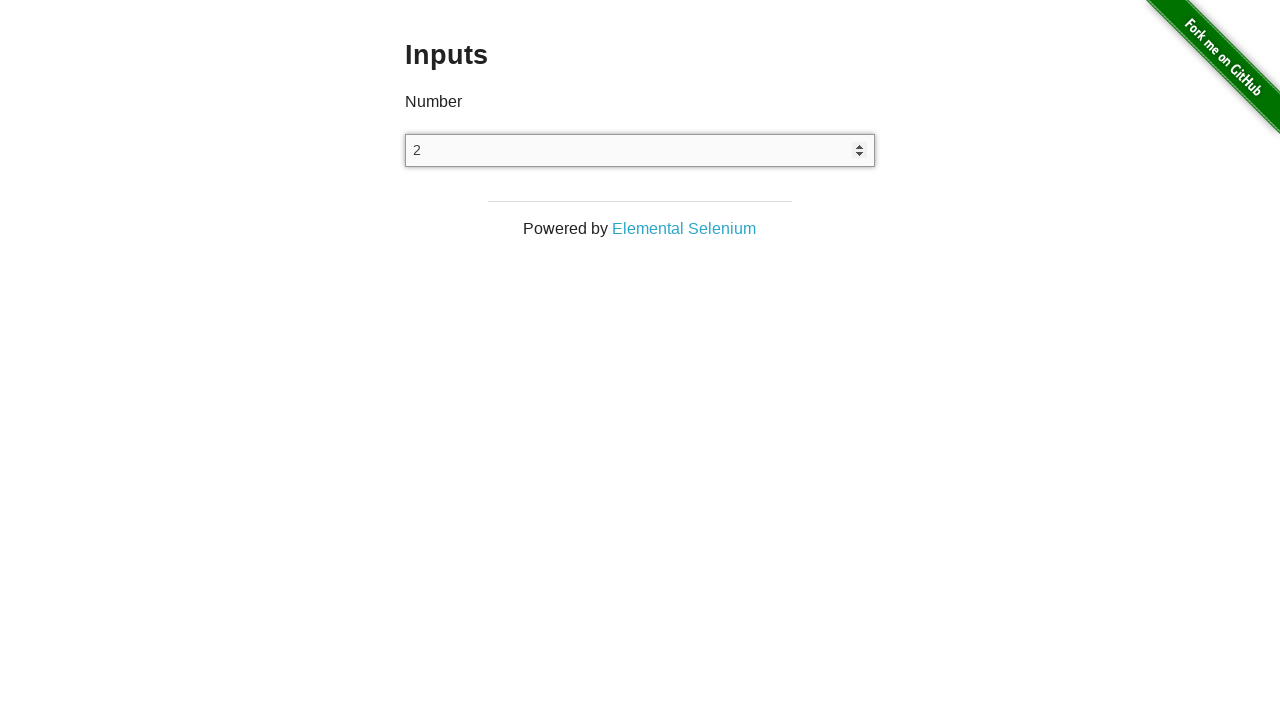

Pressed ArrowDown (first decrement towards negative) on input
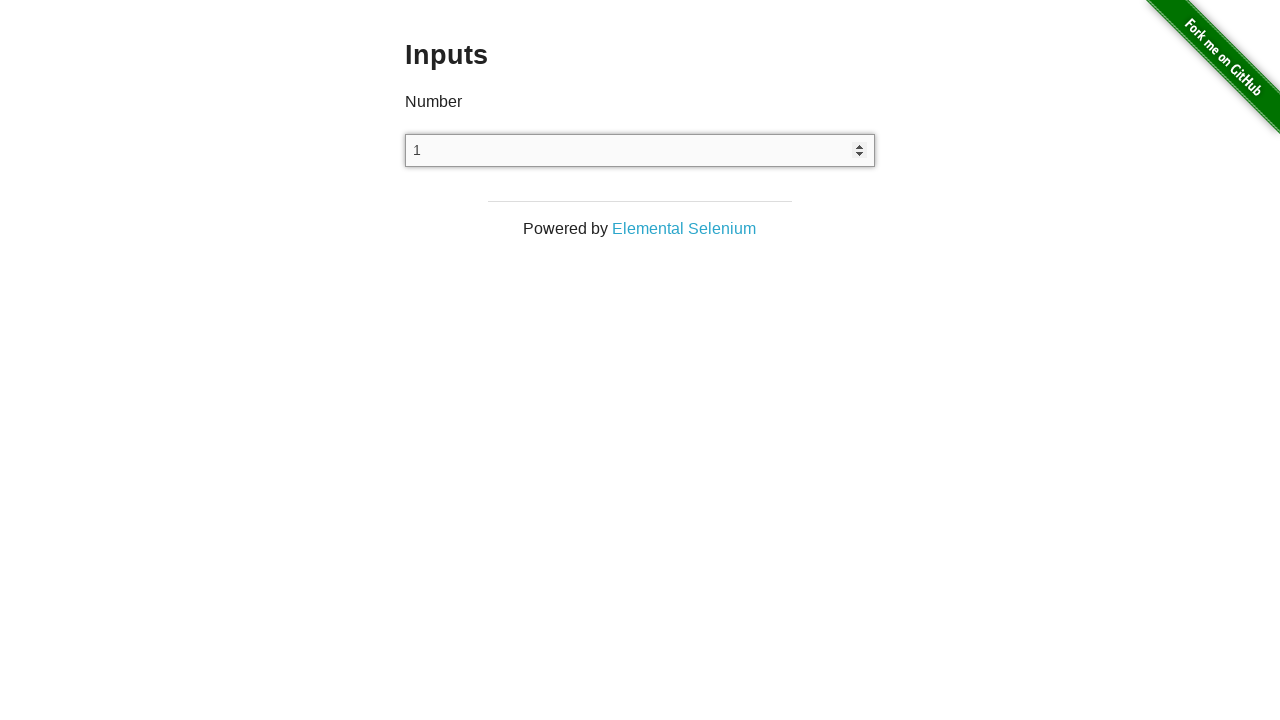

Pressed ArrowDown (second decrement) on input
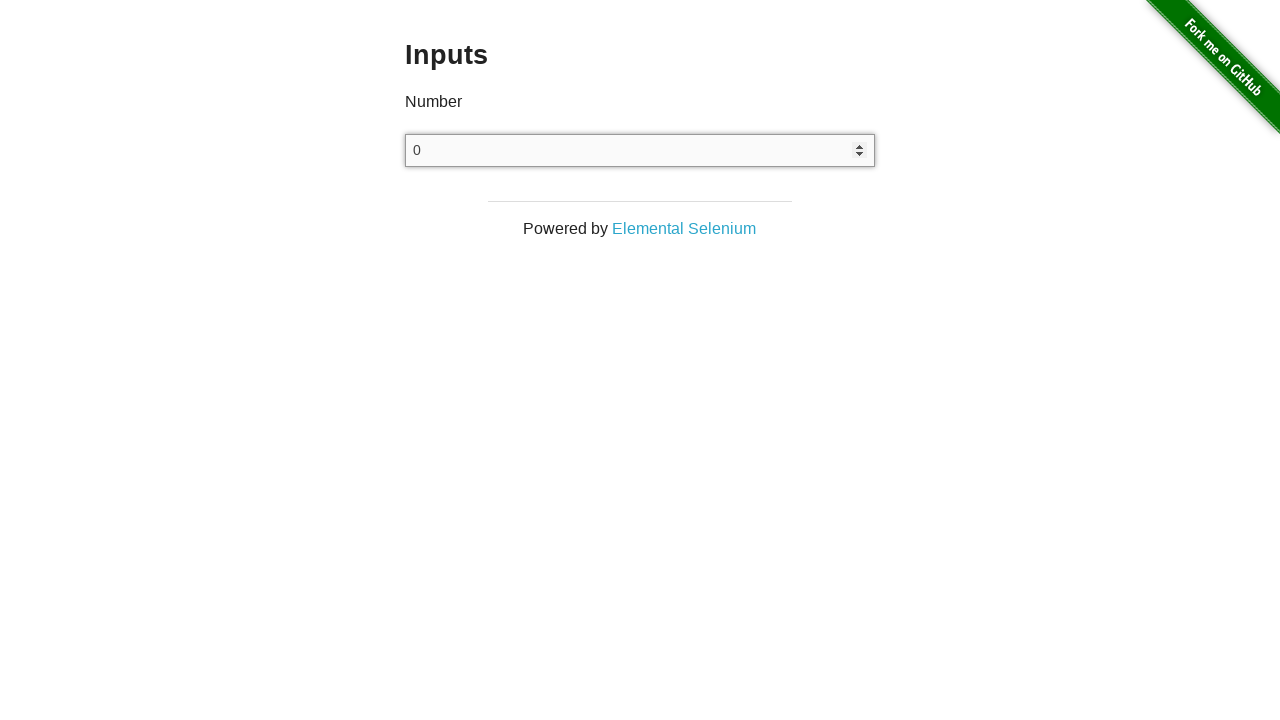

Pressed ArrowDown (third decrement to reach negative) on input
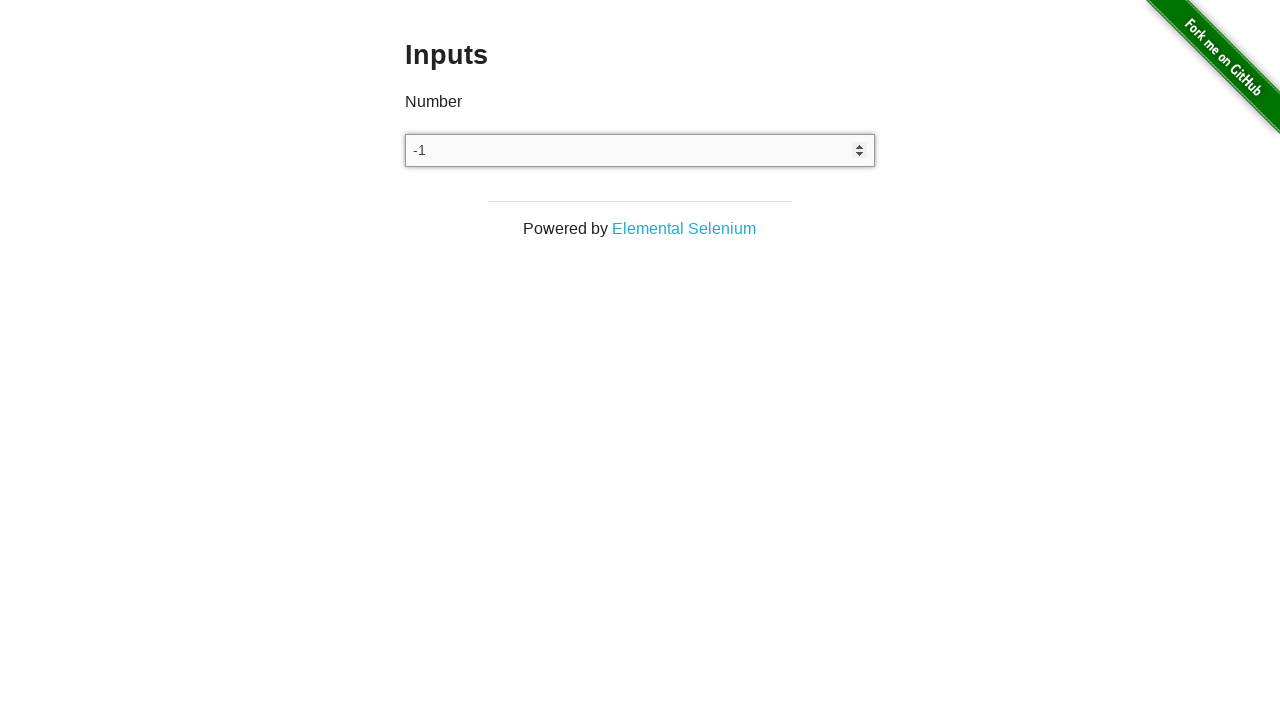

Verified input value is negative: -1
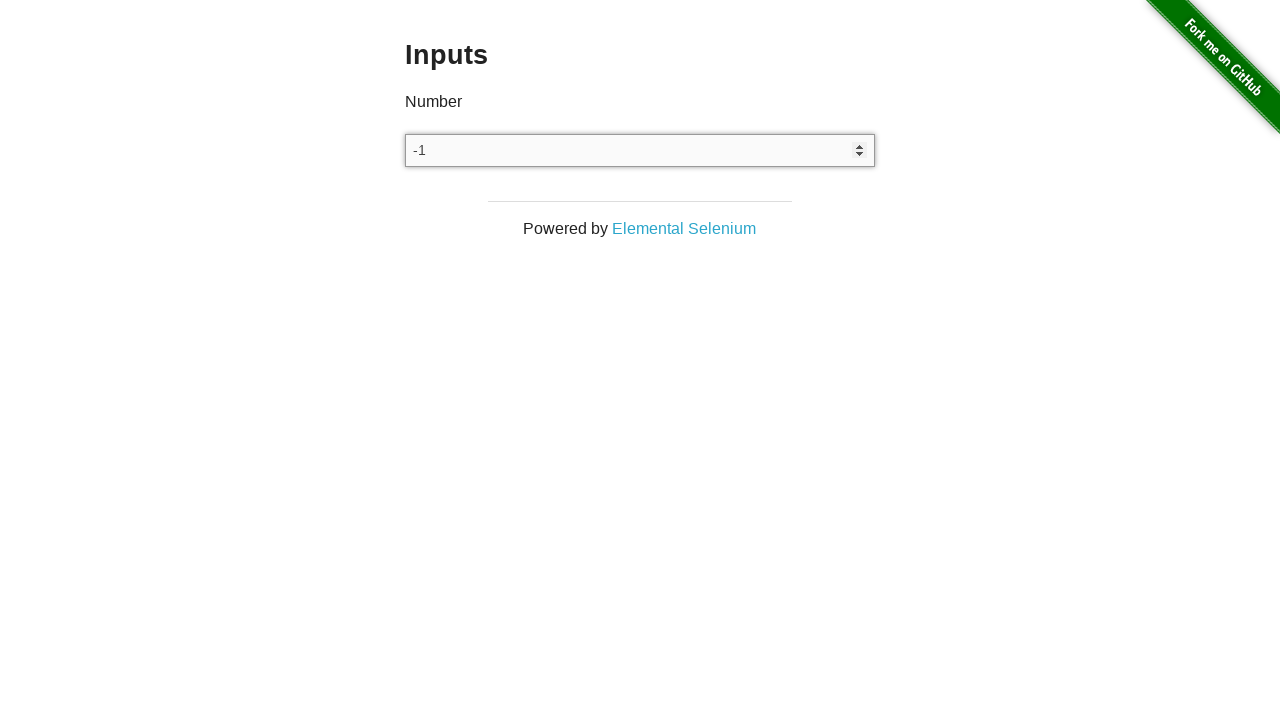

Cleared the input field for invalid input test on input
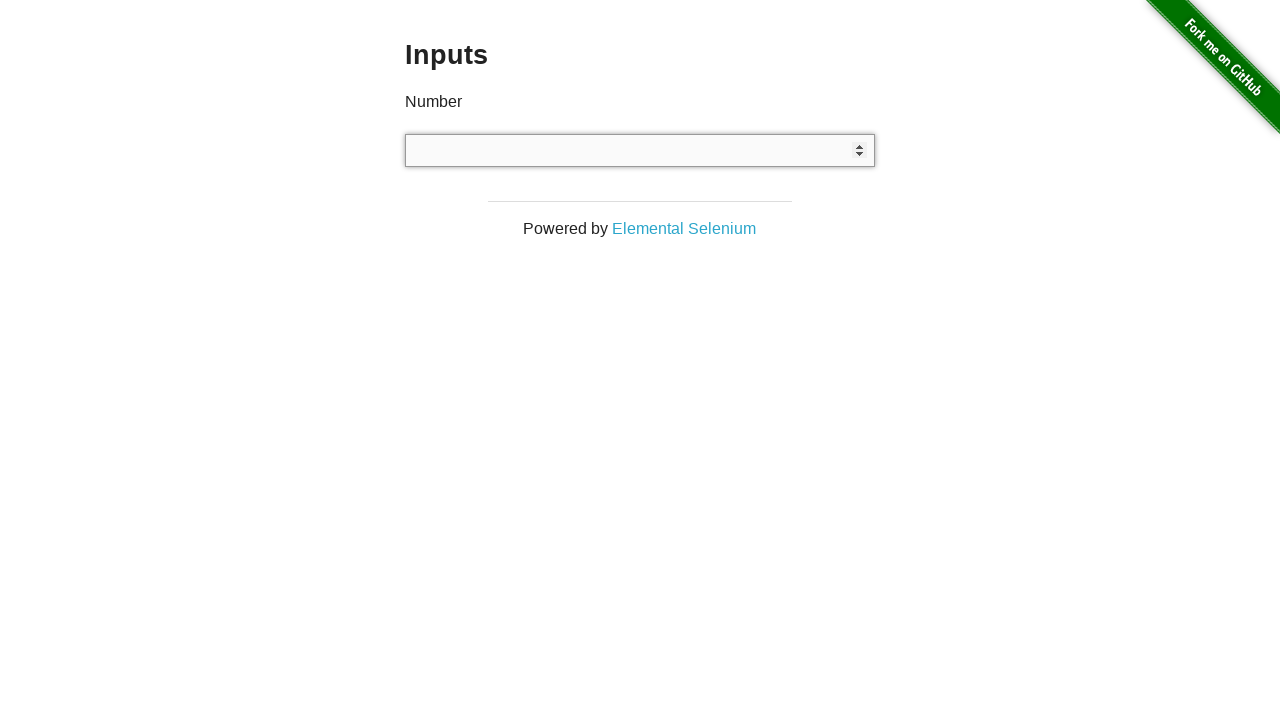

Typed invalid input '--40' (non-numeric format) on input
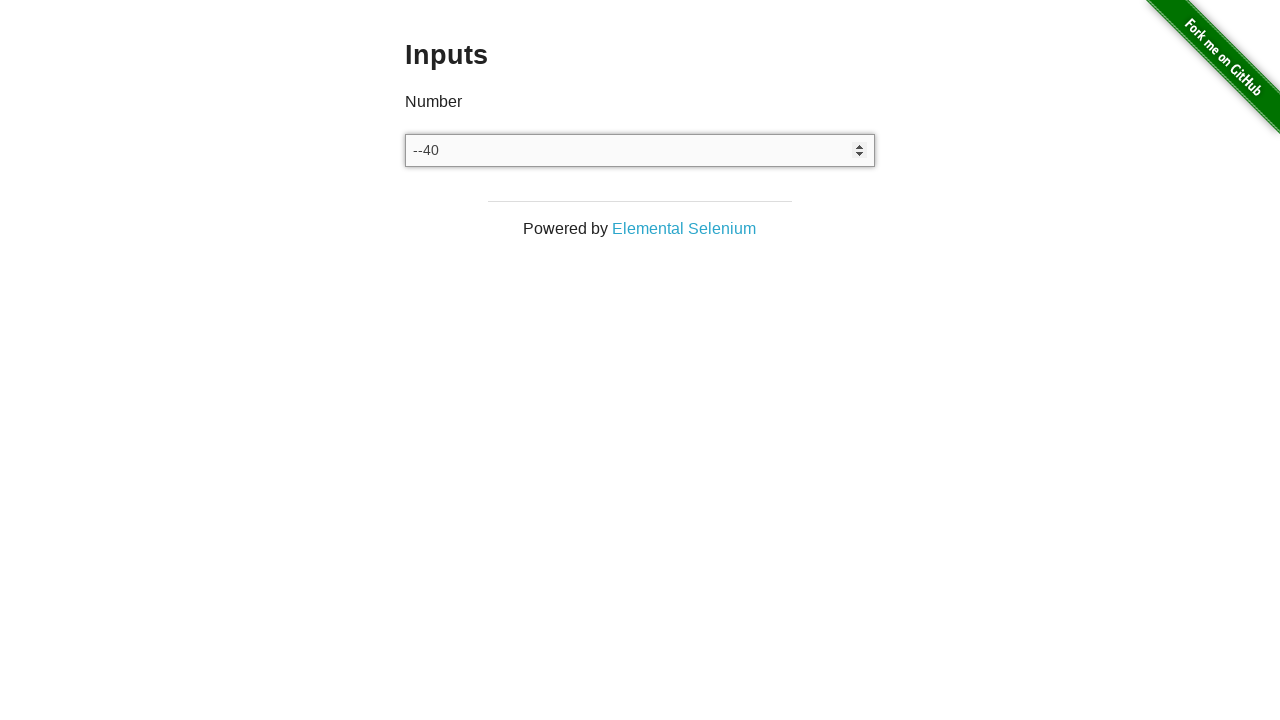

Pressed ArrowUp on invalid input (first increment) on input
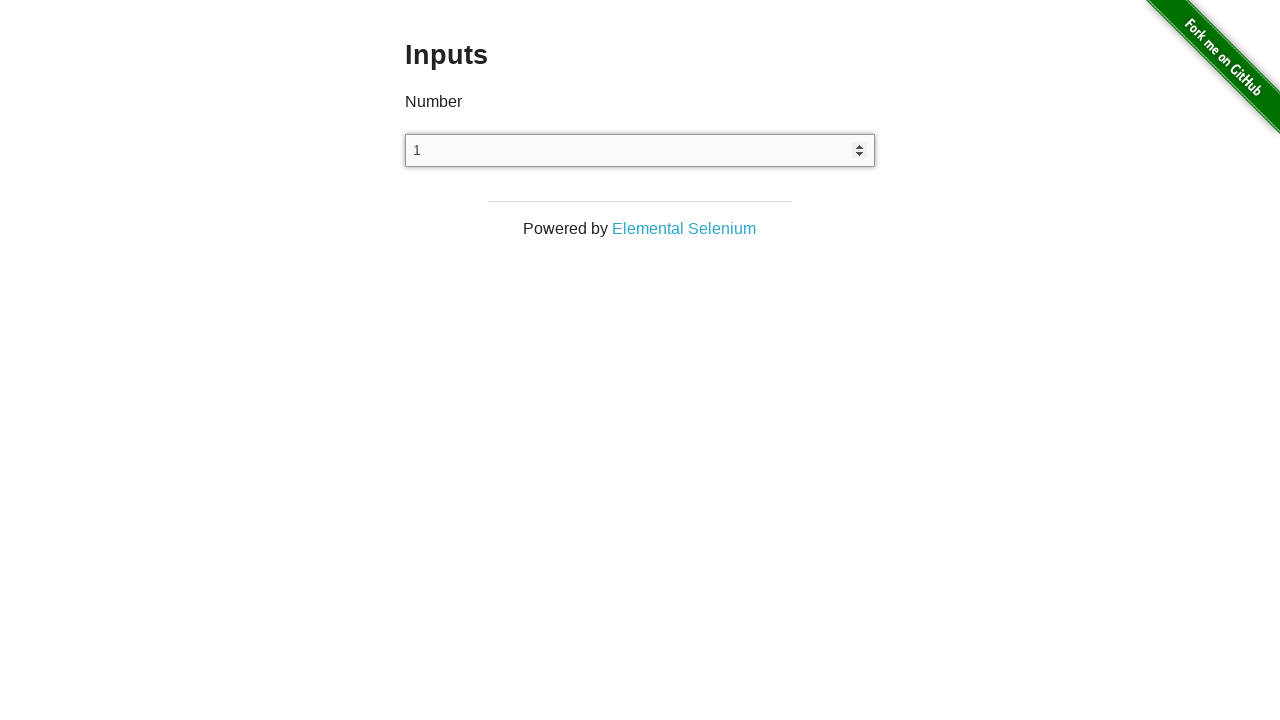

Pressed ArrowUp on invalid input (second increment) on input
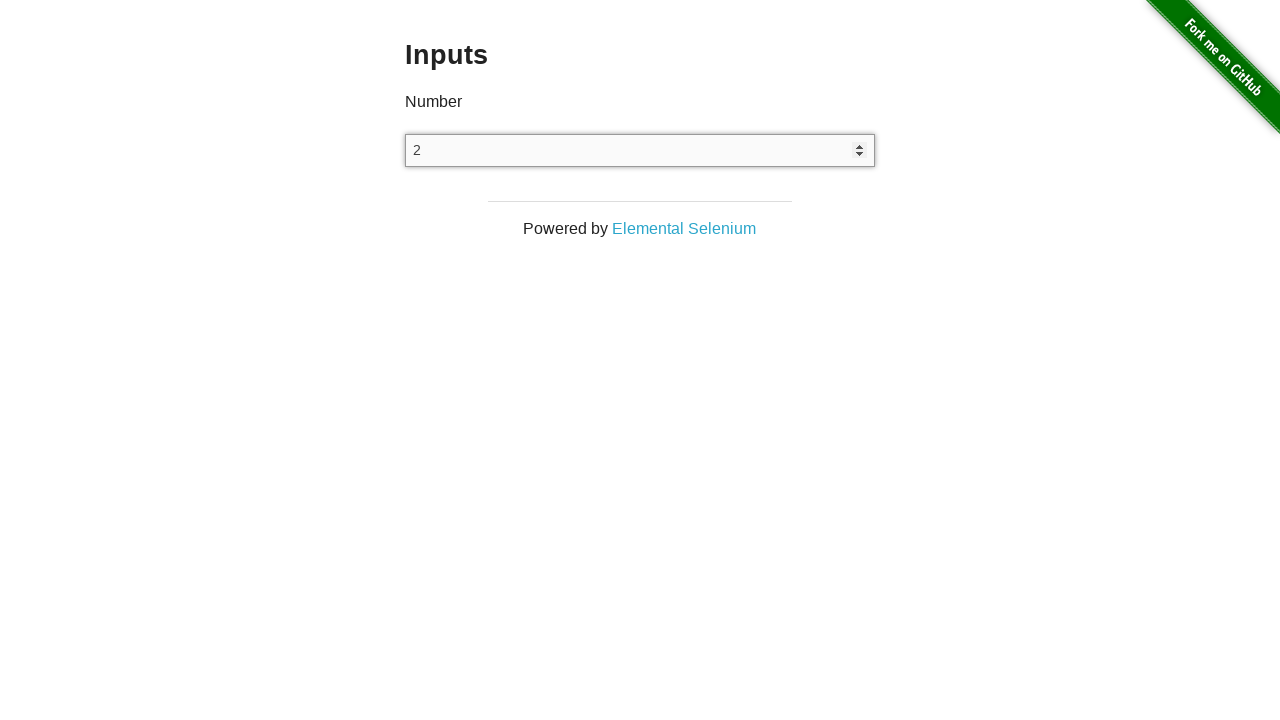

Pressed ArrowUp on invalid input (third increment) on input
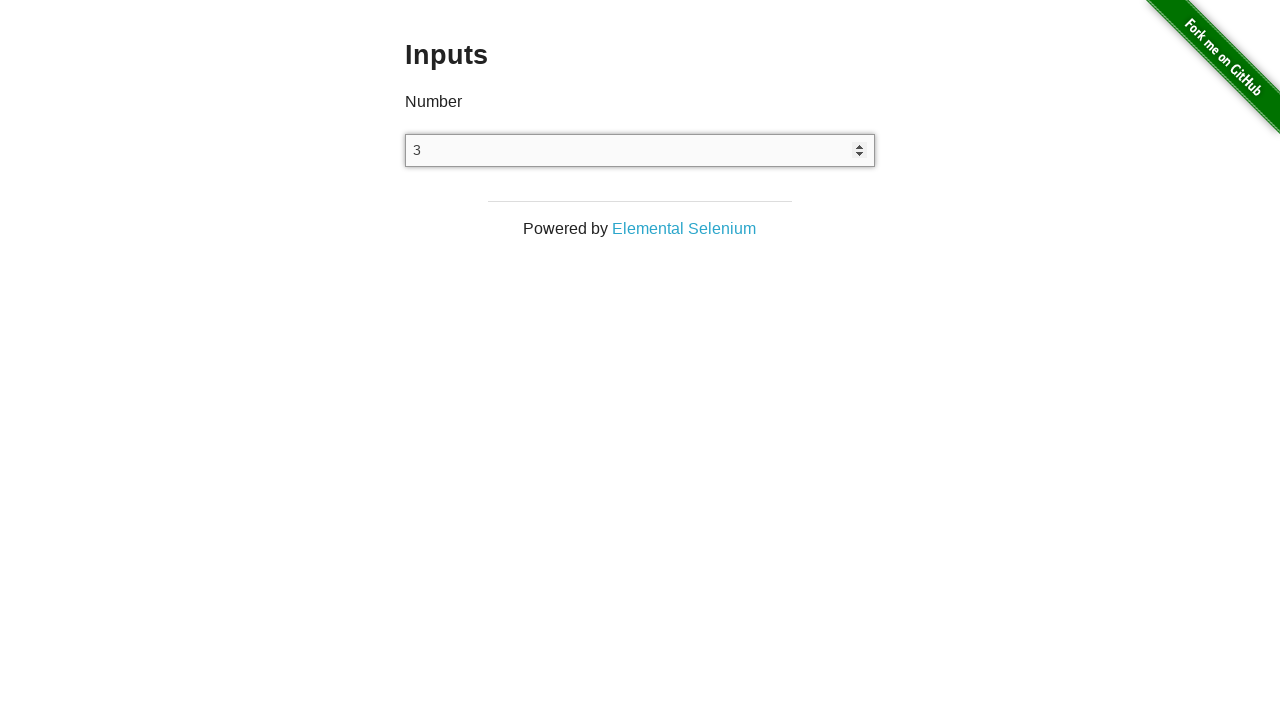

Verified input value normalized to 3 after invalid input handling
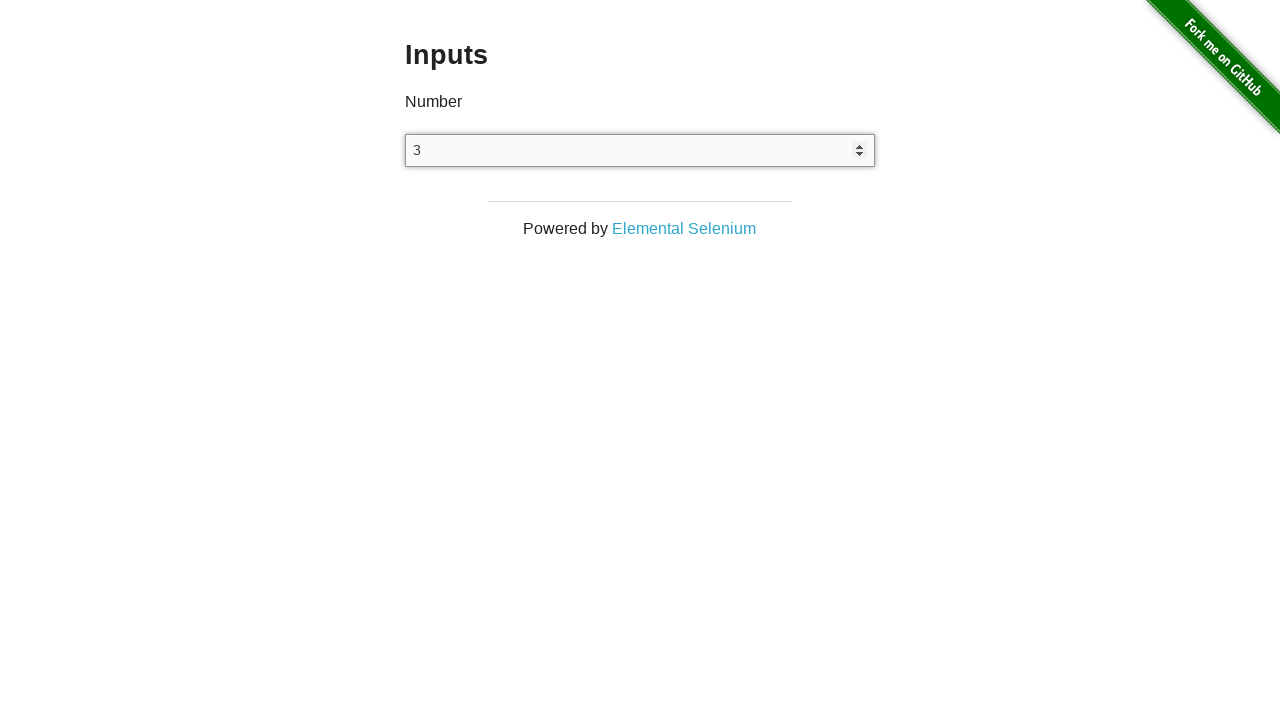

Cleared the input field for non-numeric text test on input
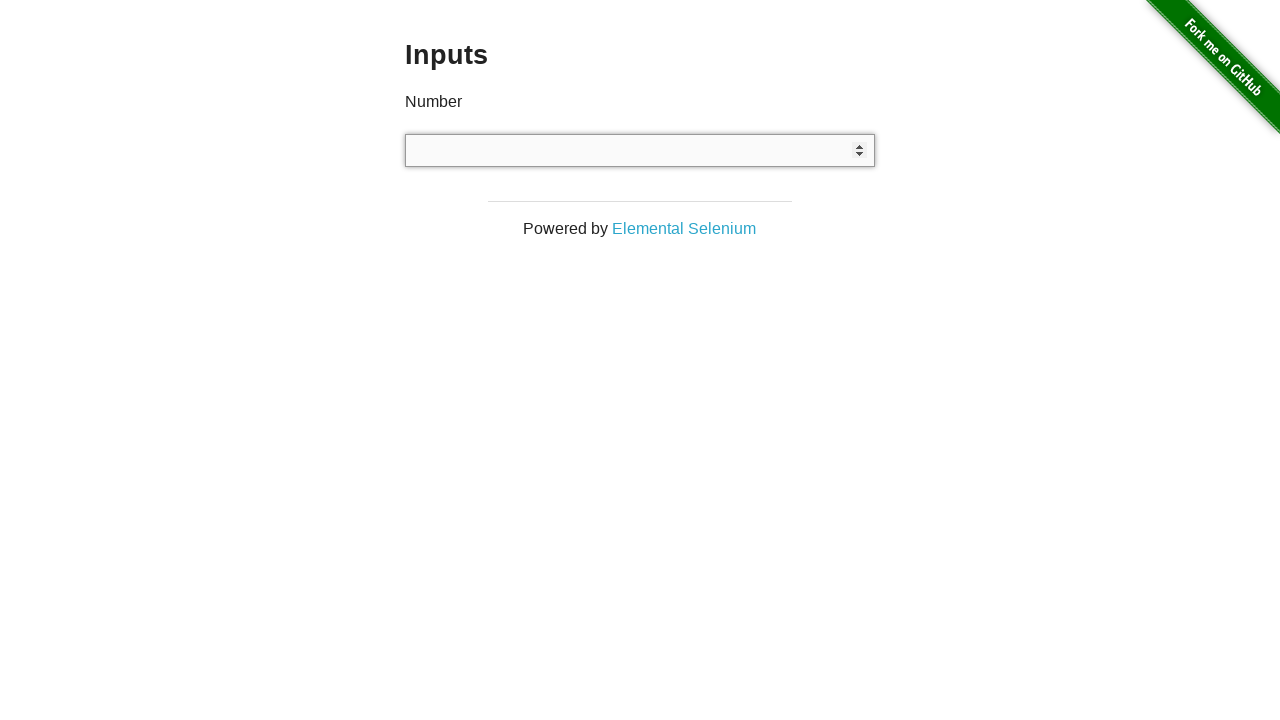

Typed non-numeric text 'sun' into input field on input
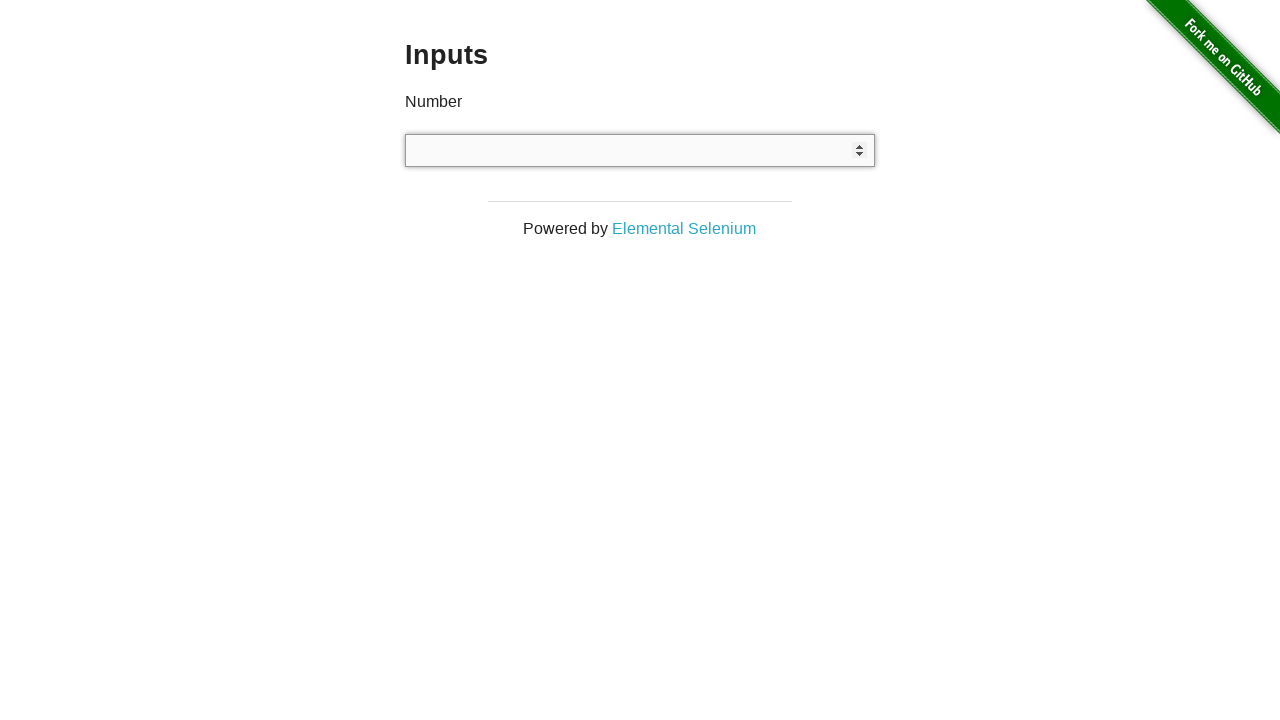

Verified that non-numeric text 'sun' was rejected and field remains empty
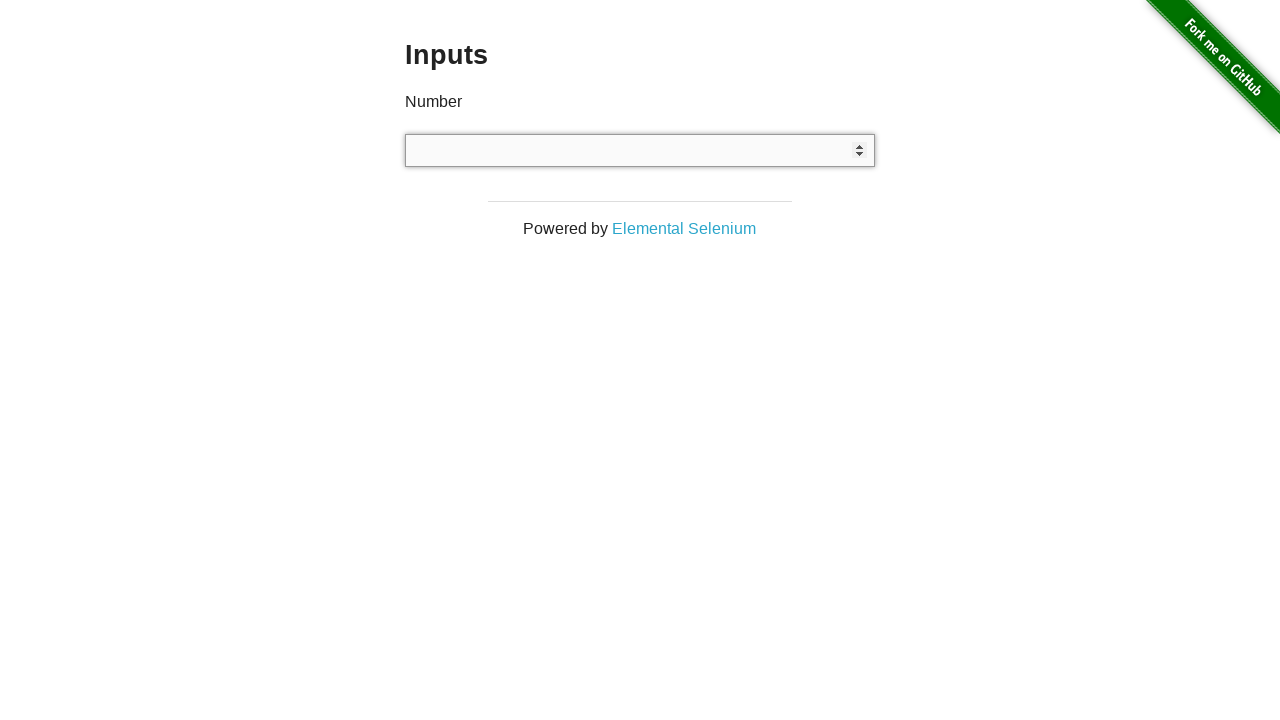

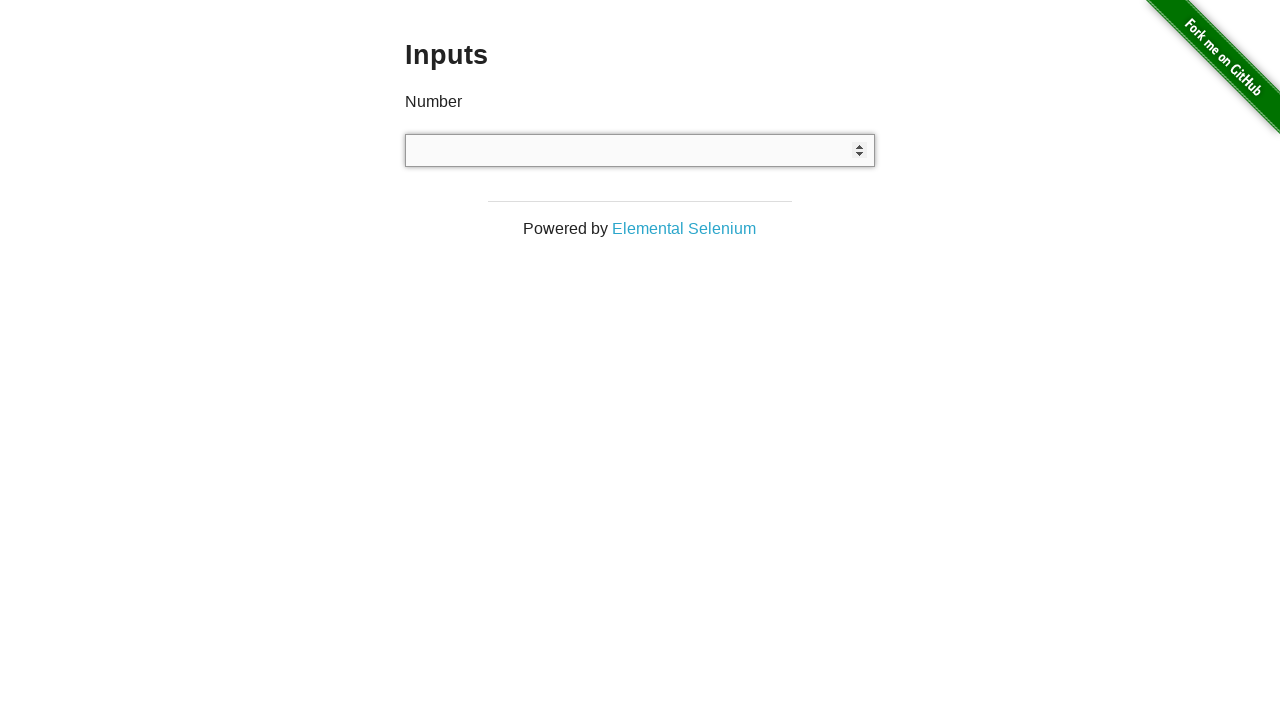